Tests a math challenge form by reading a value from the page, calculating a mathematical formula (log of absolute value of 12*sin(x)), filling in the answer, checking a checkbox, clicking a radio button, and submitting the form.

Starting URL: https://suninjuly.github.io/math.html

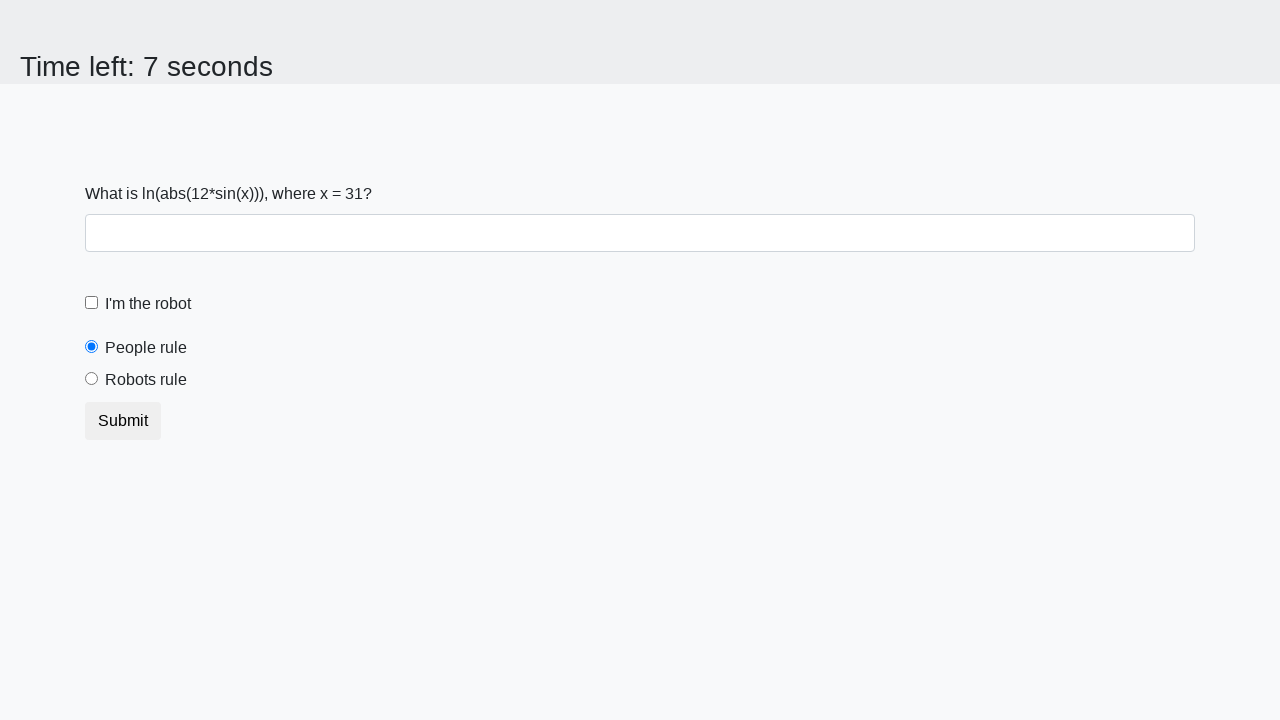

Retrieved x value from page element #input_value
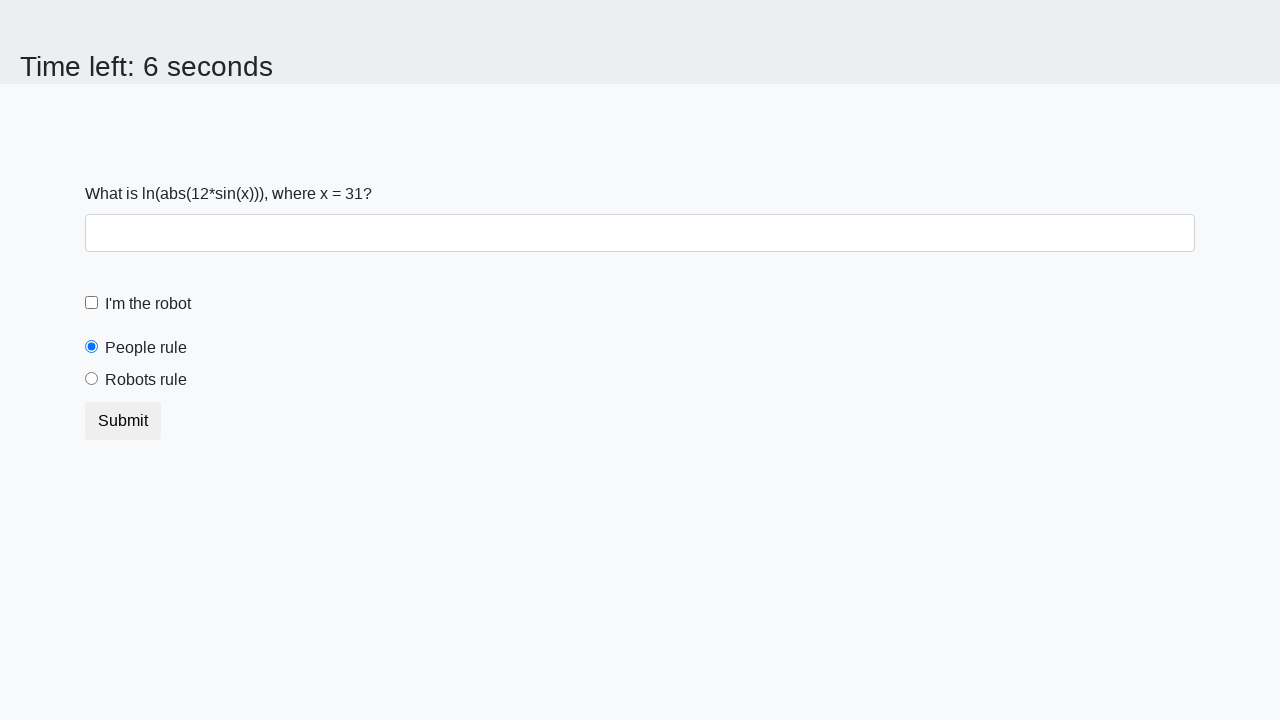

Calculated answer using formula log(abs(12*sin(31))) = 1.5786594259186228
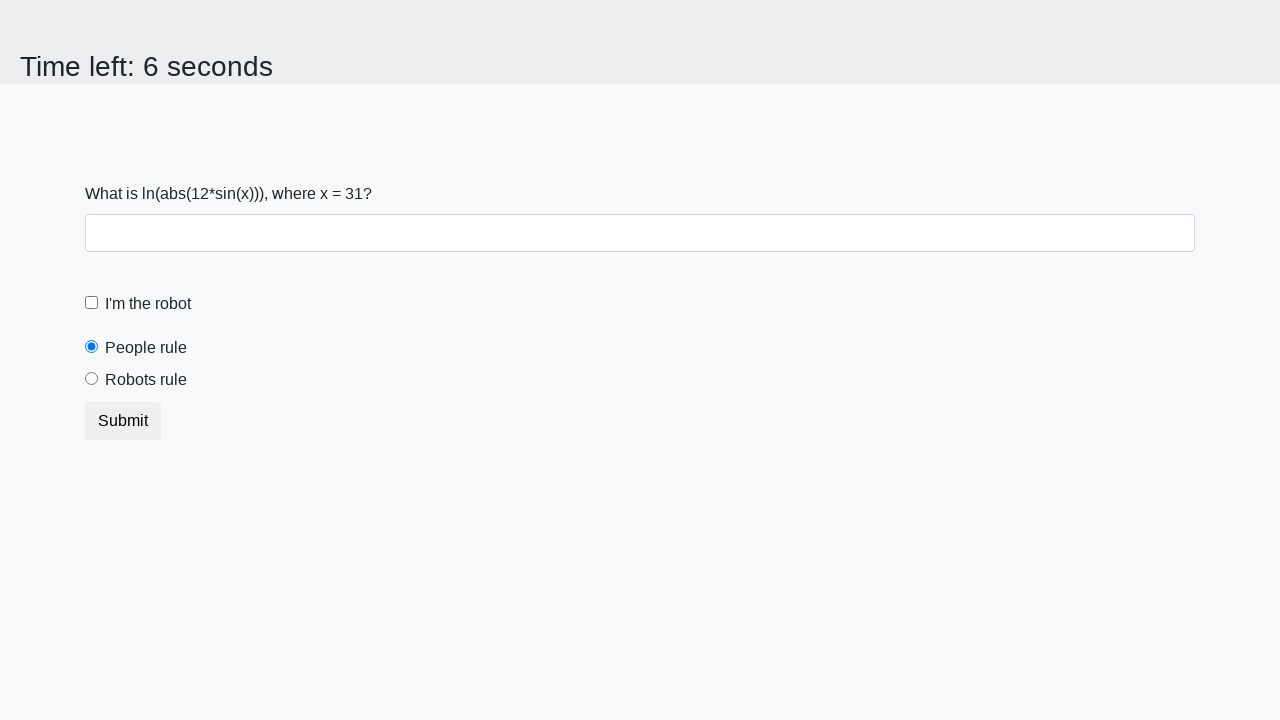

Filled answer field with calculated value: 1.5786594259186228 on #answer
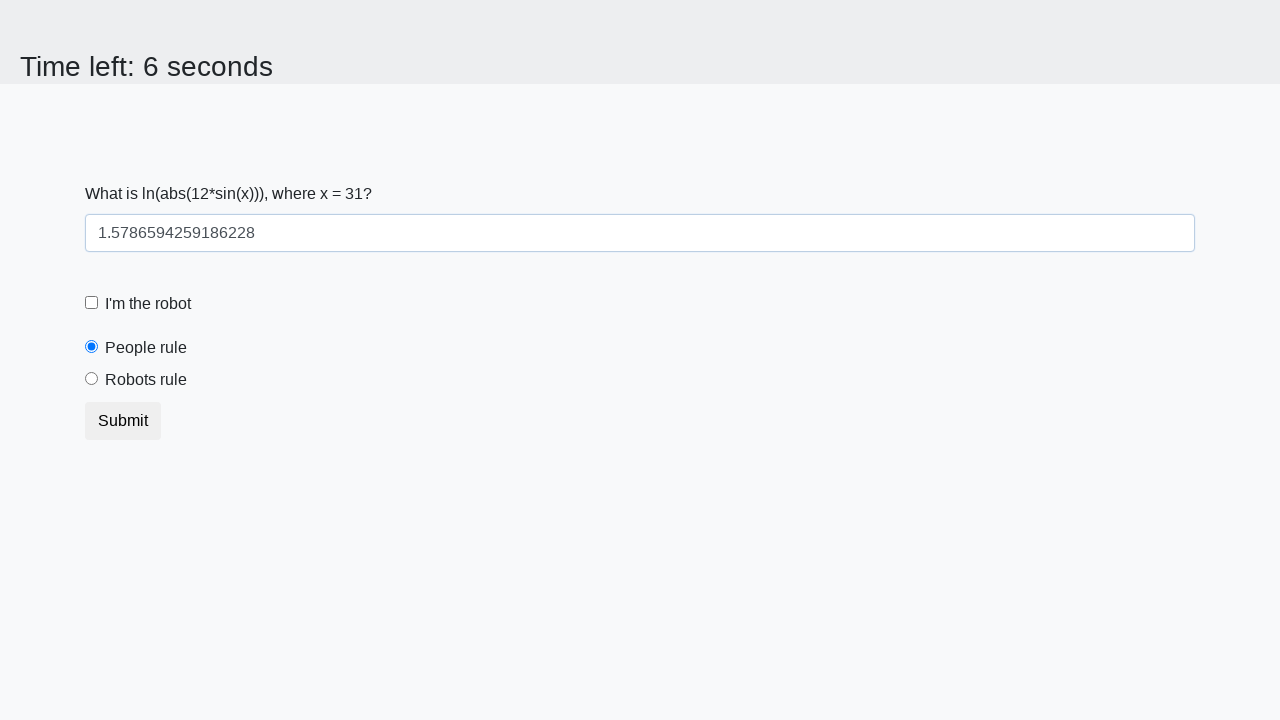

Checked the robot checkbox at (92, 303) on #robotCheckbox
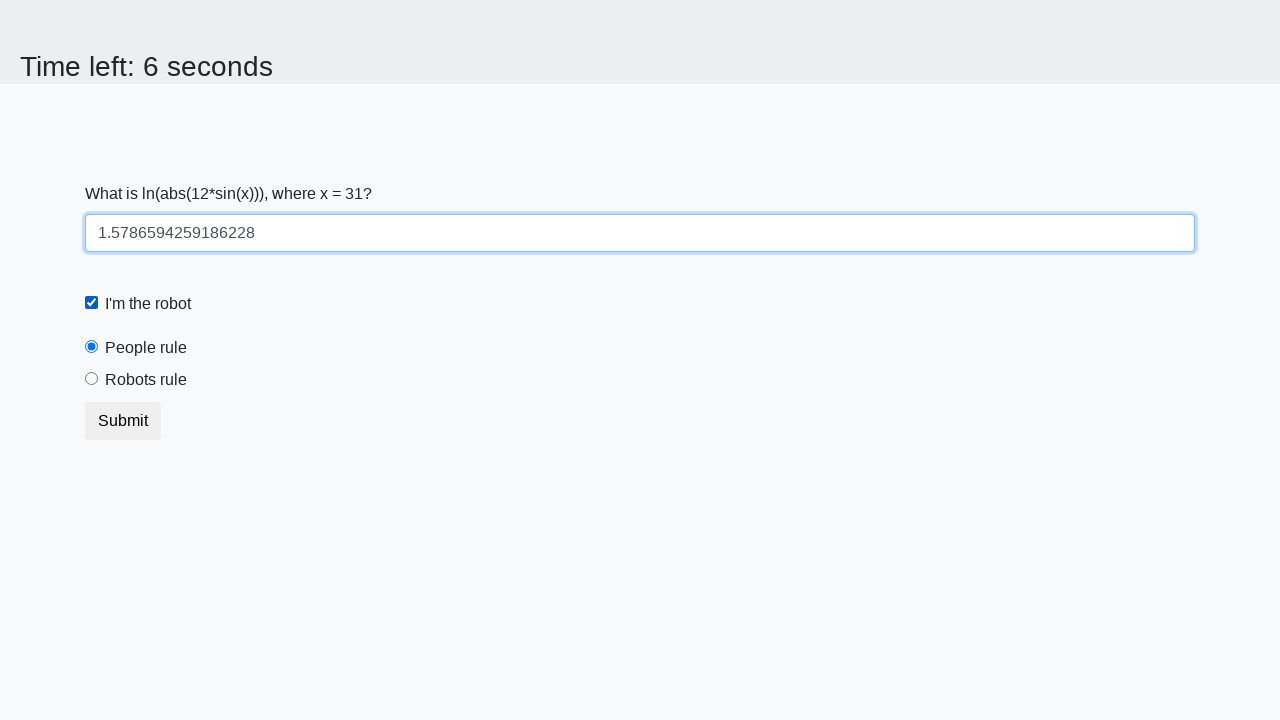

Clicked the 'robots rule' radio button at (146, 380) on label[for='robotsRule']
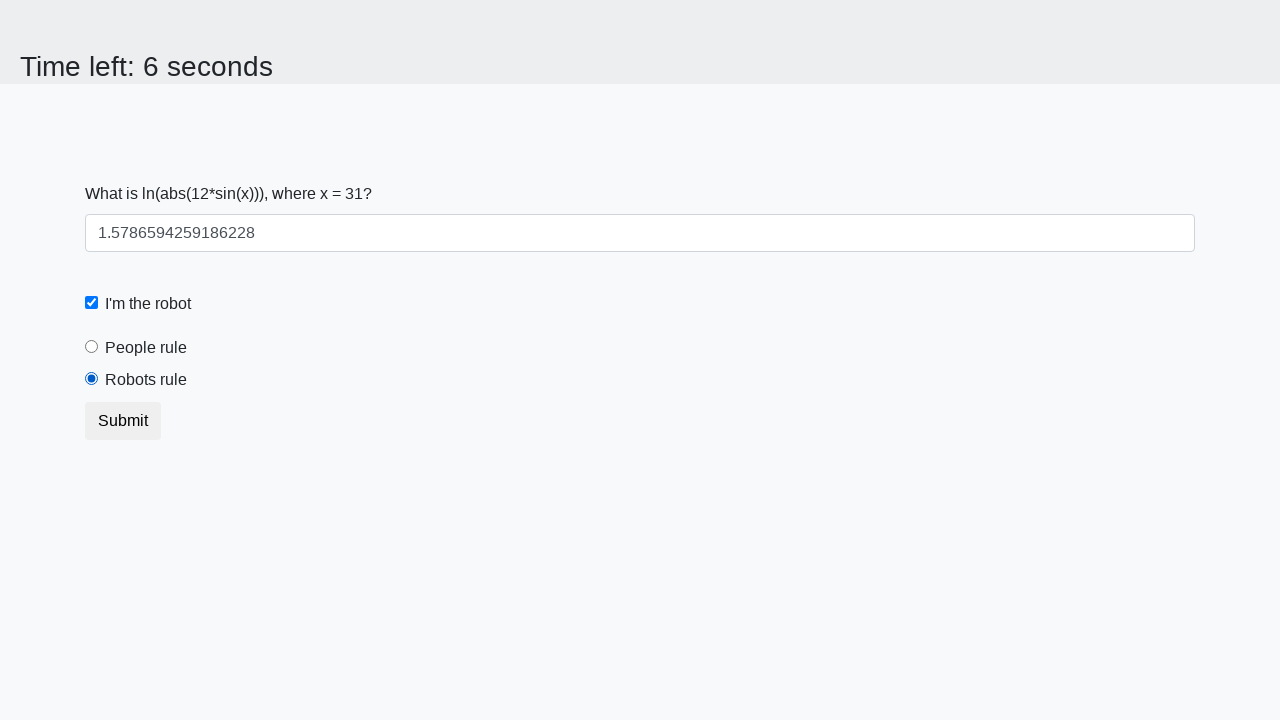

Submitted the math challenge form at (123, 421) on button[type='submit']
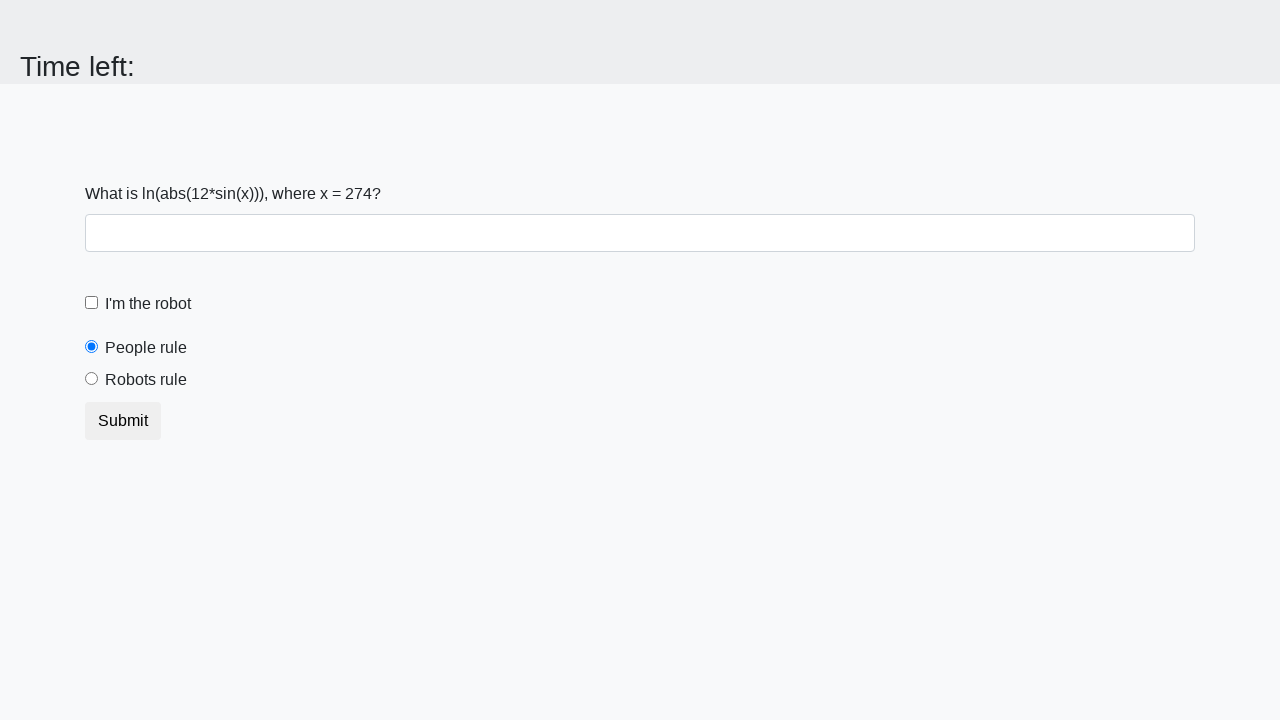

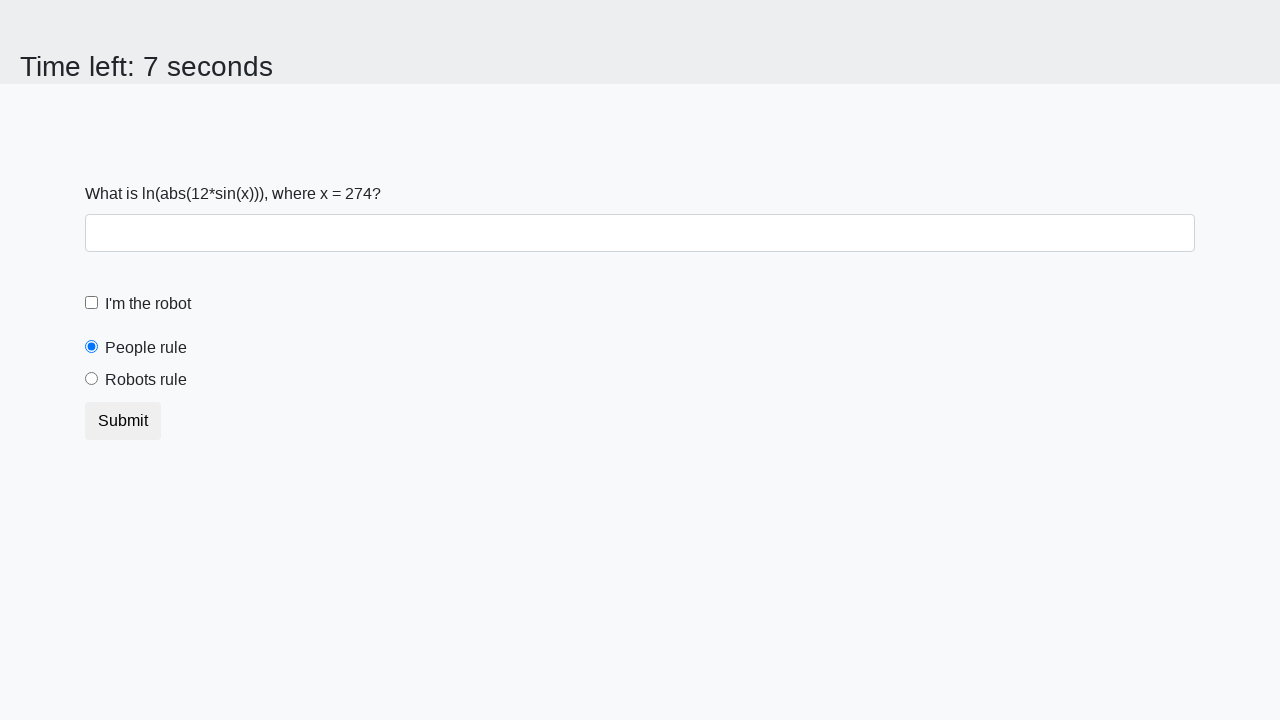